Tests scoped element selection by finding links within a footer section, opening multiple links in new tabs using keyboard shortcuts, and switching between browser windows/tabs.

Starting URL: http://qaclickacademy.com/practice.php

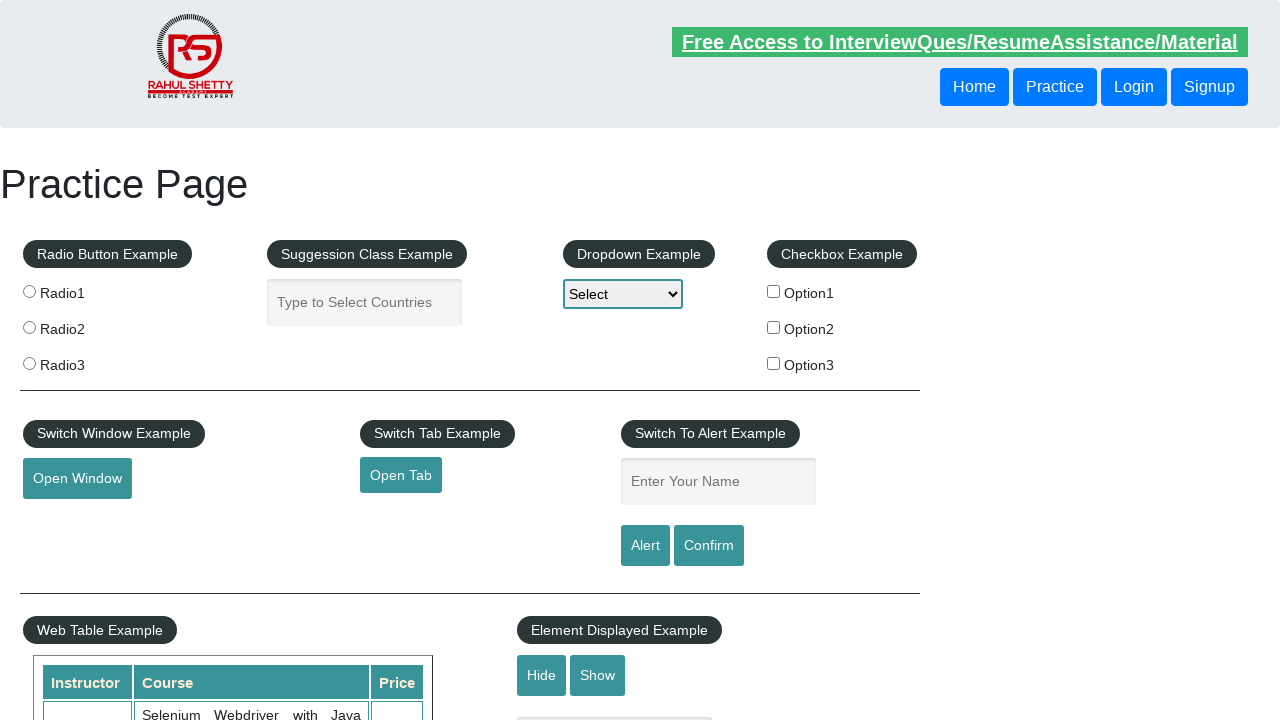

Waited for footer section (#gf-BIG) to be present
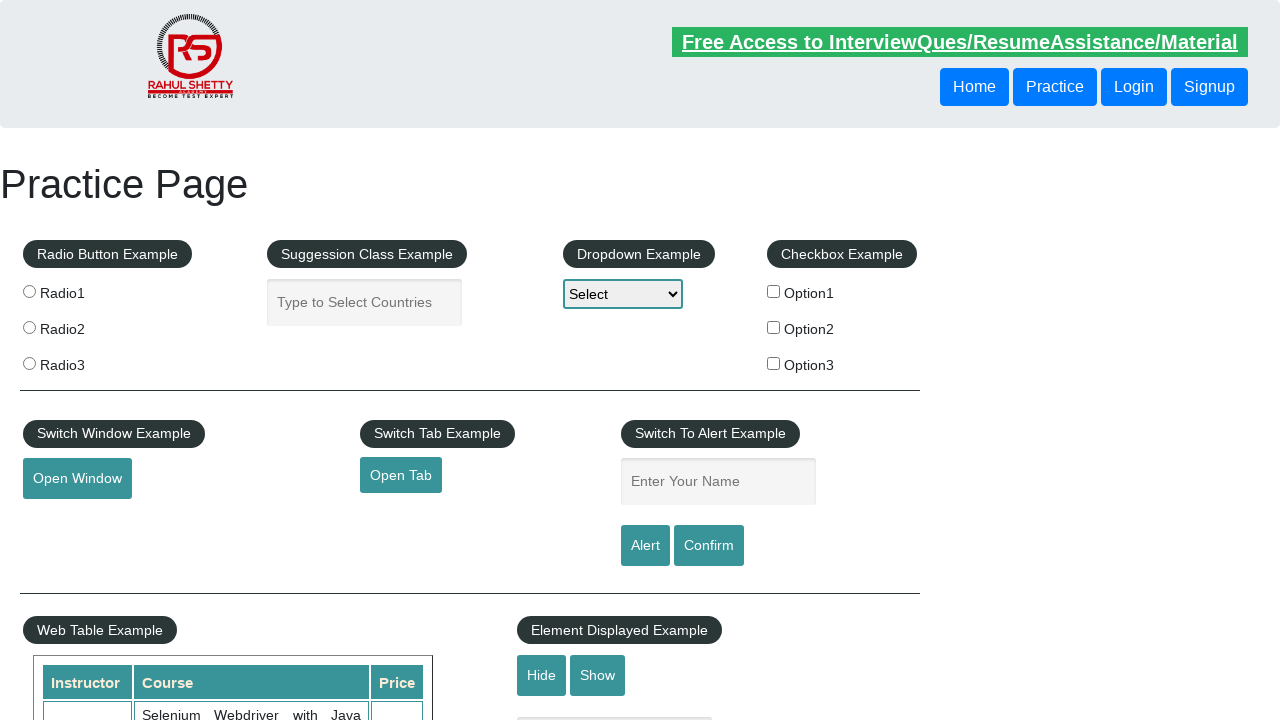

Located footer element (#gf-BIG)
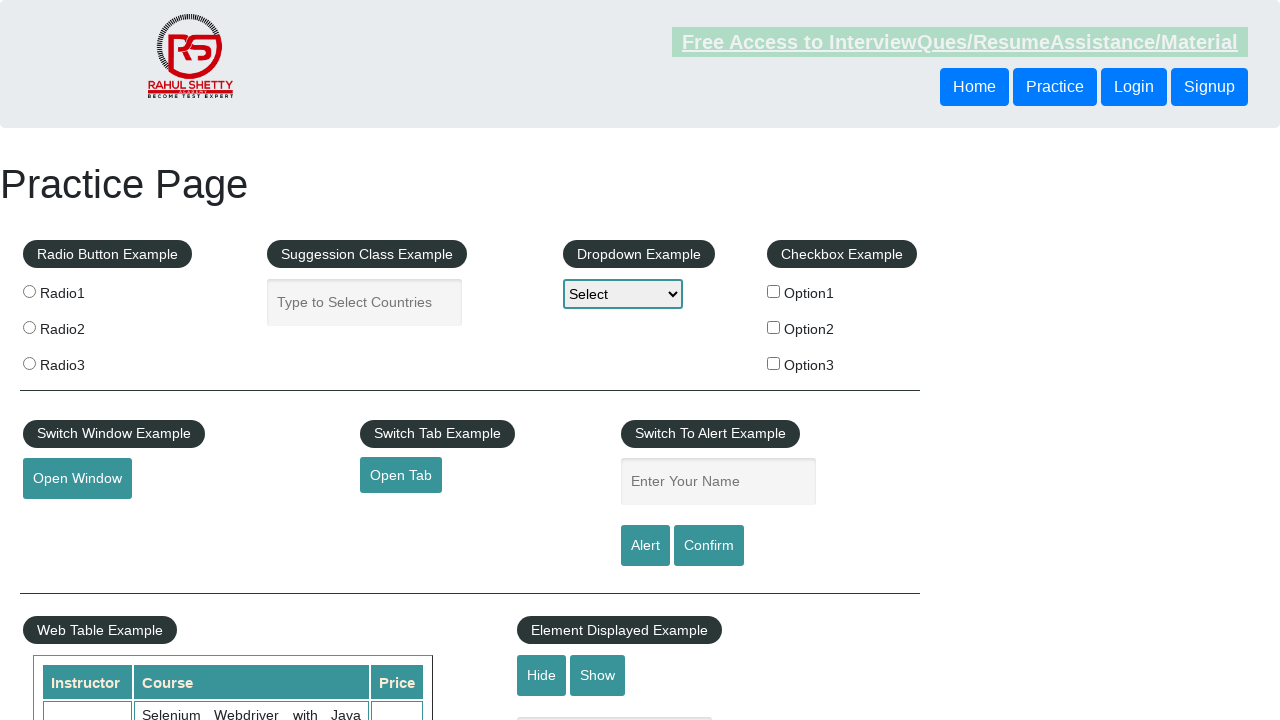

Scoped to first column within footer table
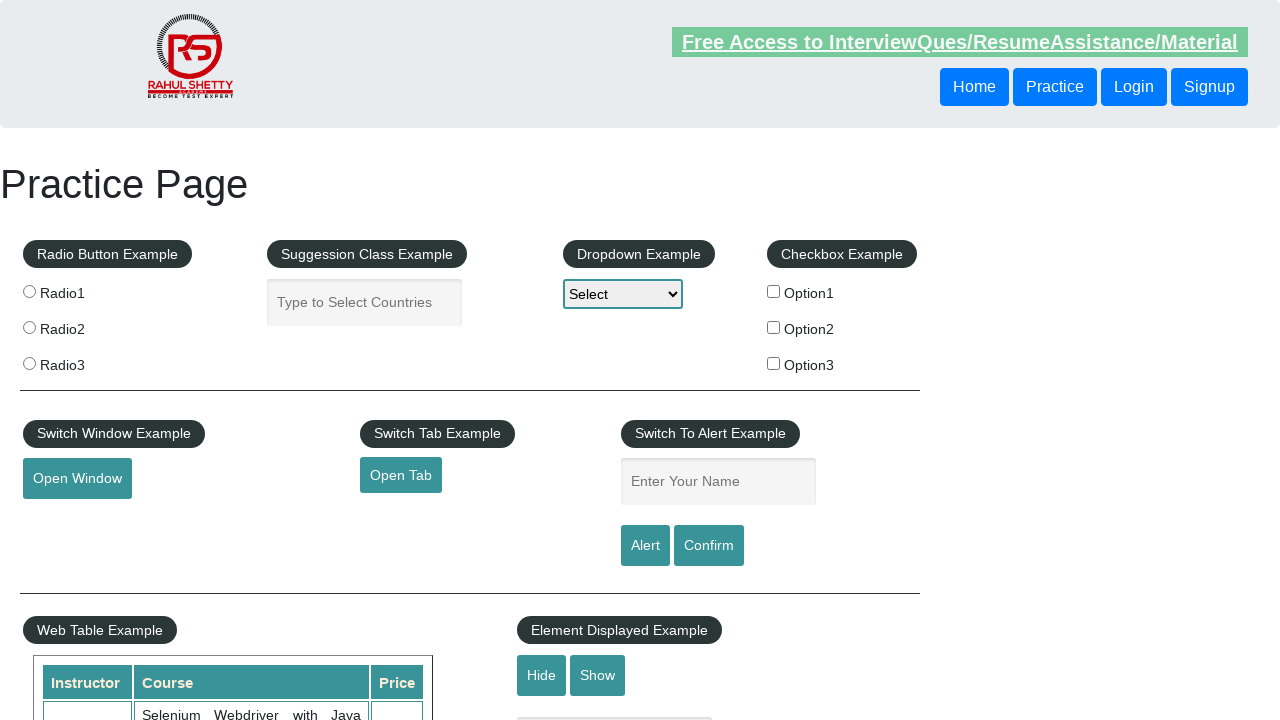

Found 5 links in the first column of footer
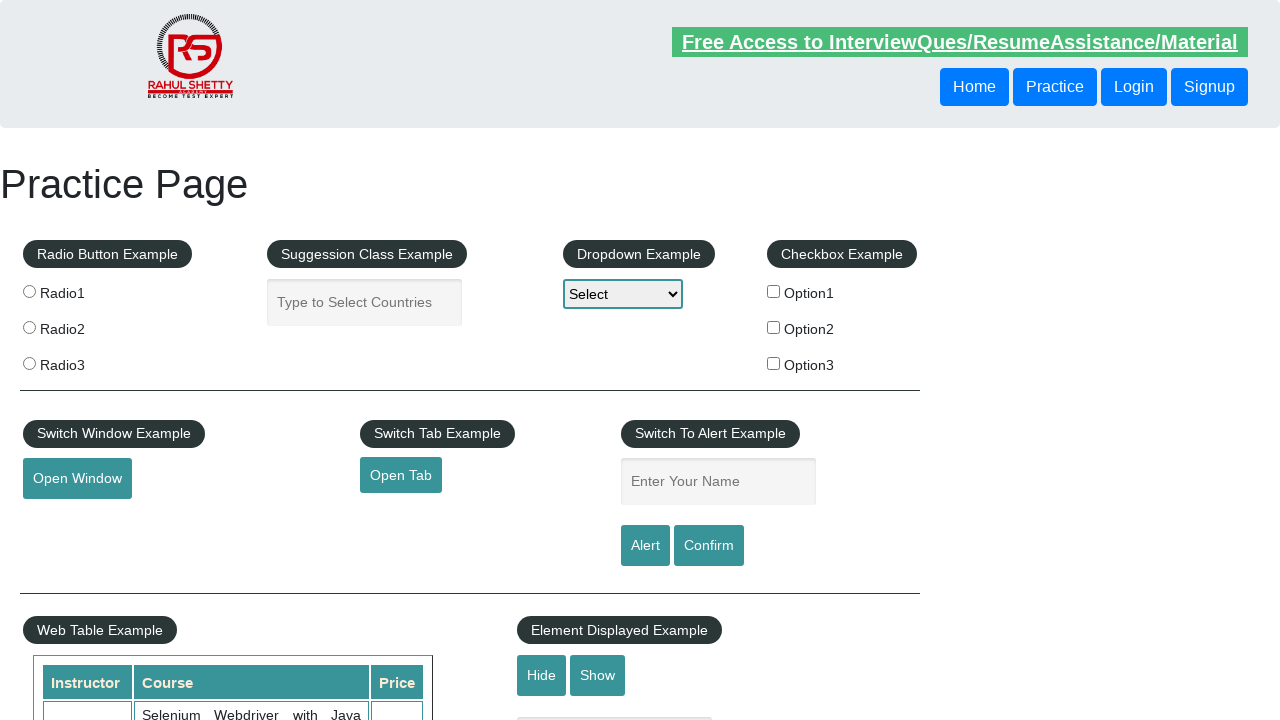

Opened link 1 in new tab using Ctrl+Click at (68, 520) on #gf-BIG >> xpath=//table/tbody/tr/td[1]/ul >> a >> nth=1
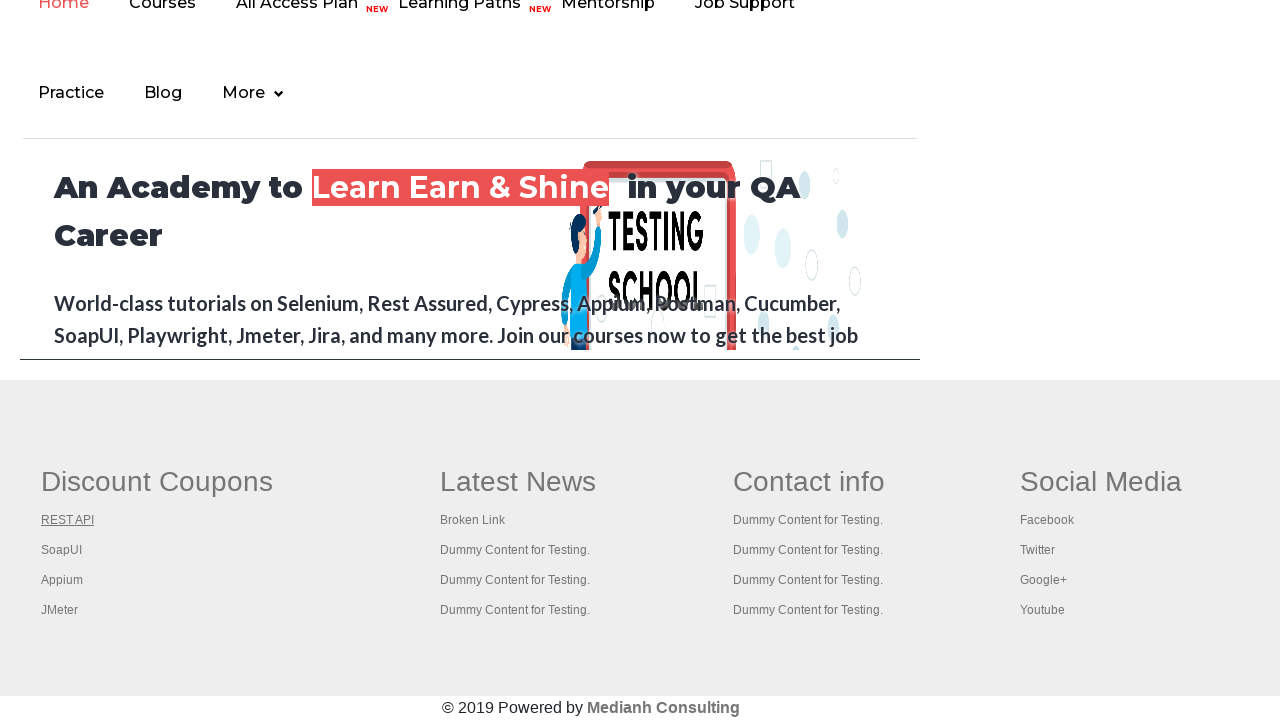

Waited 2 seconds for new tab to load
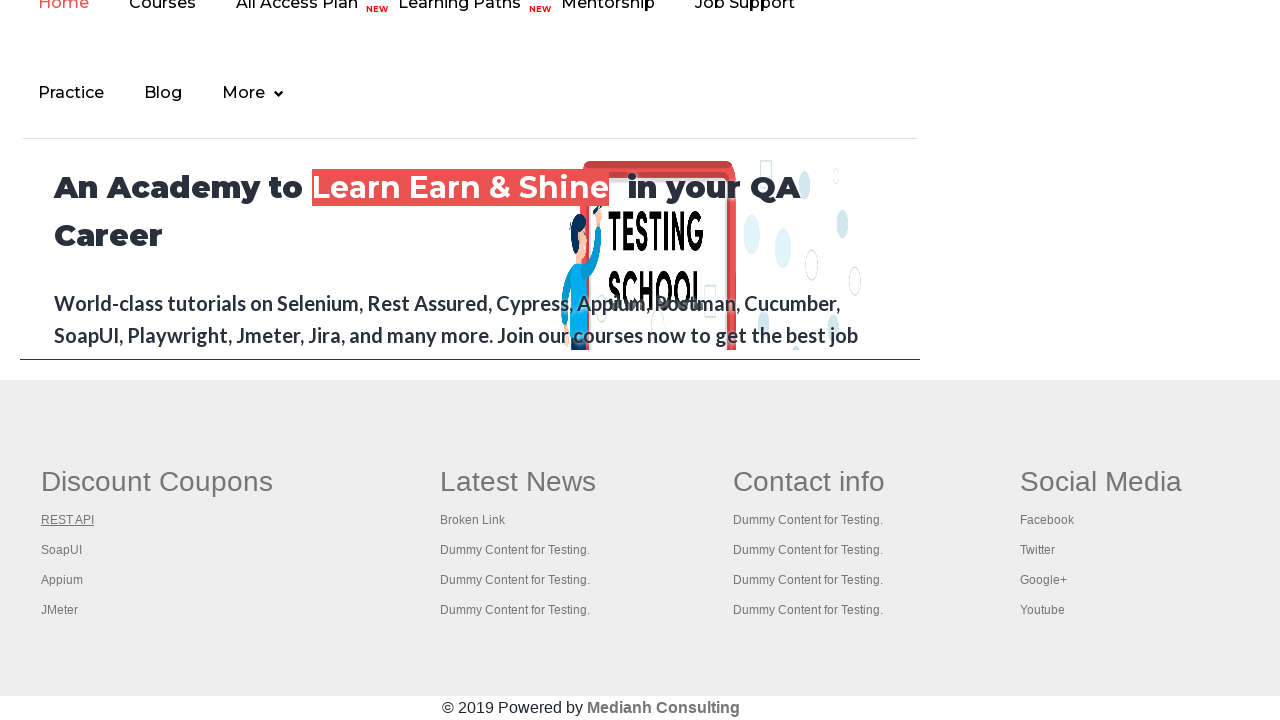

Opened link 2 in new tab using Ctrl+Click at (62, 550) on #gf-BIG >> xpath=//table/tbody/tr/td[1]/ul >> a >> nth=2
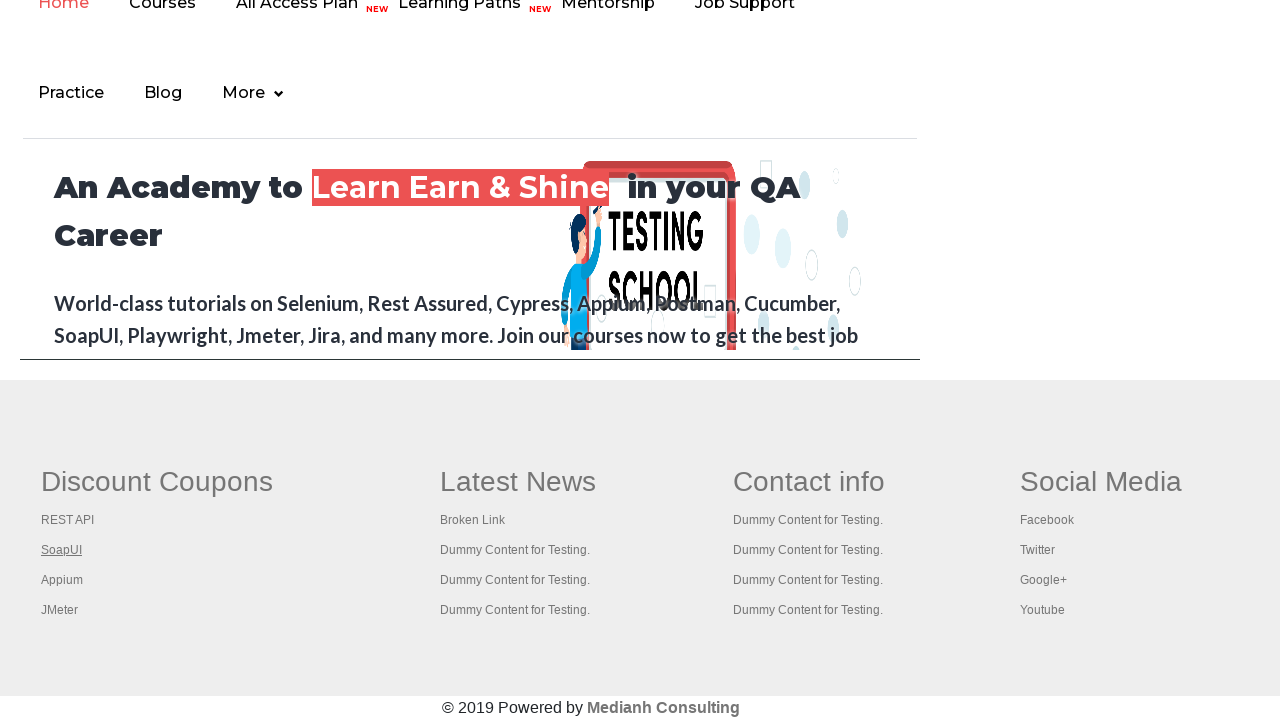

Waited 2 seconds for new tab to load
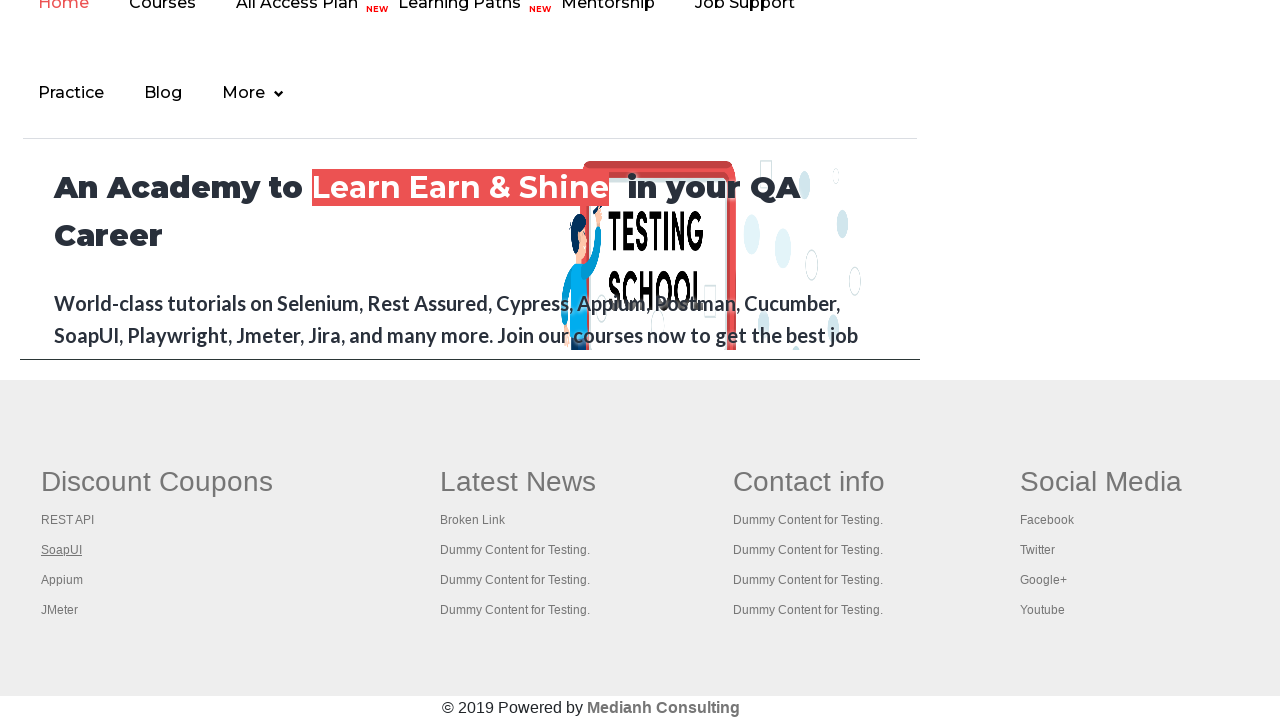

Opened link 3 in new tab using Ctrl+Click at (62, 580) on #gf-BIG >> xpath=//table/tbody/tr/td[1]/ul >> a >> nth=3
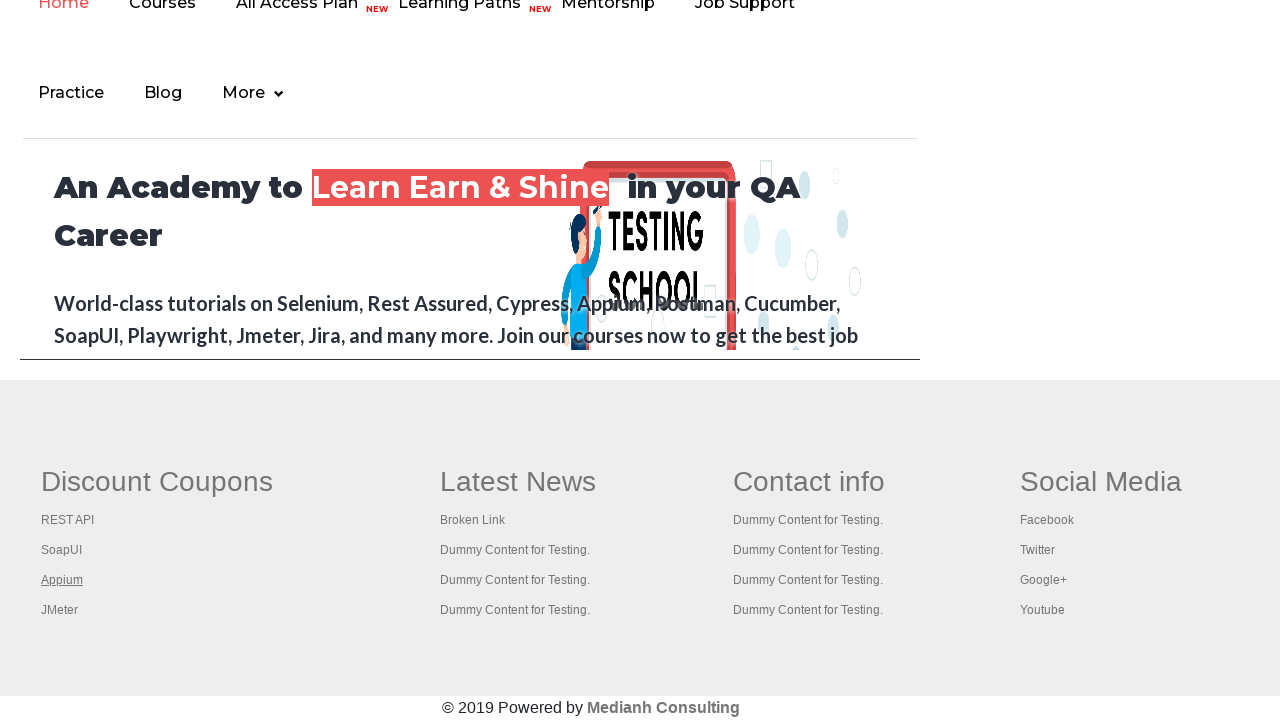

Waited 2 seconds for new tab to load
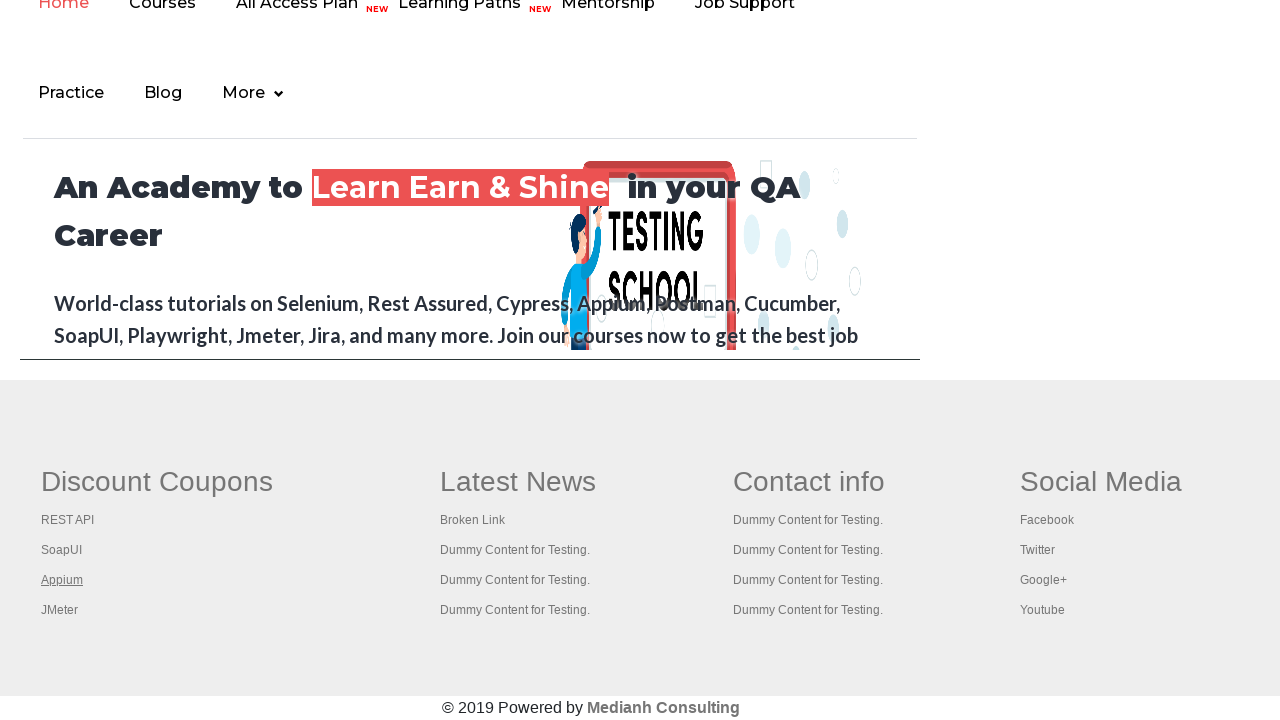

Opened link 4 in new tab using Ctrl+Click at (60, 610) on #gf-BIG >> xpath=//table/tbody/tr/td[1]/ul >> a >> nth=4
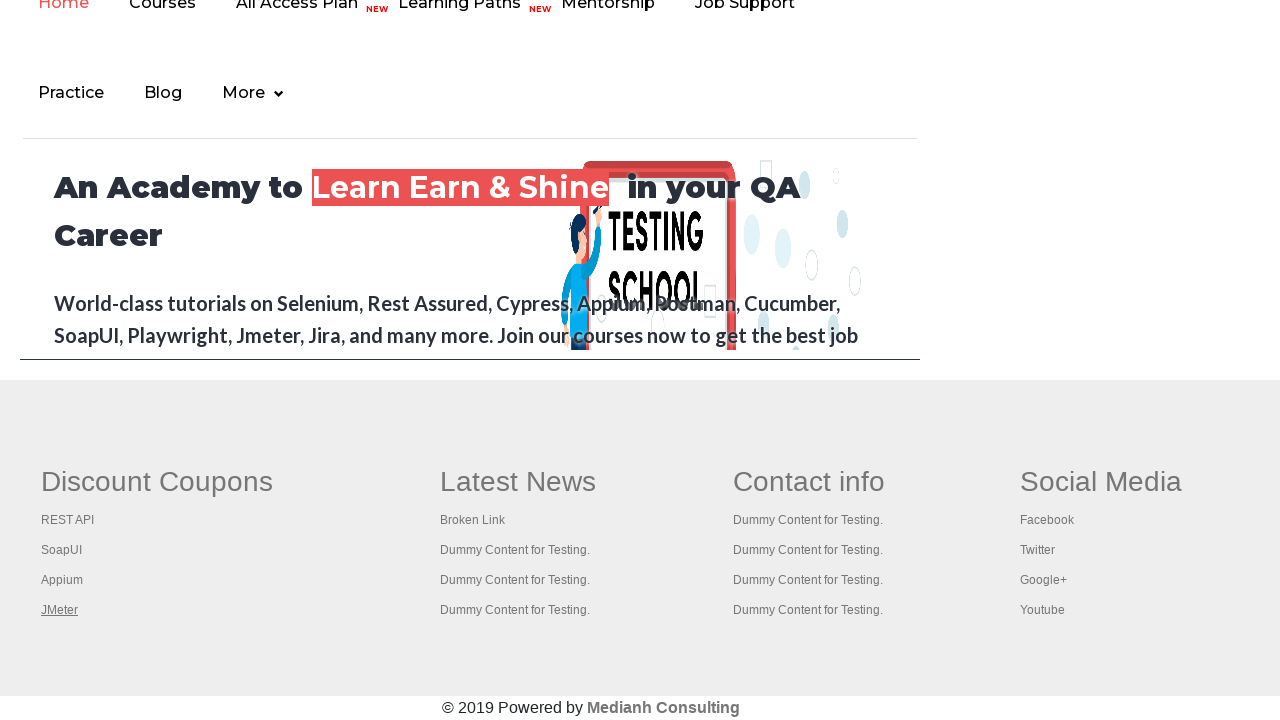

Waited 2 seconds for new tab to load
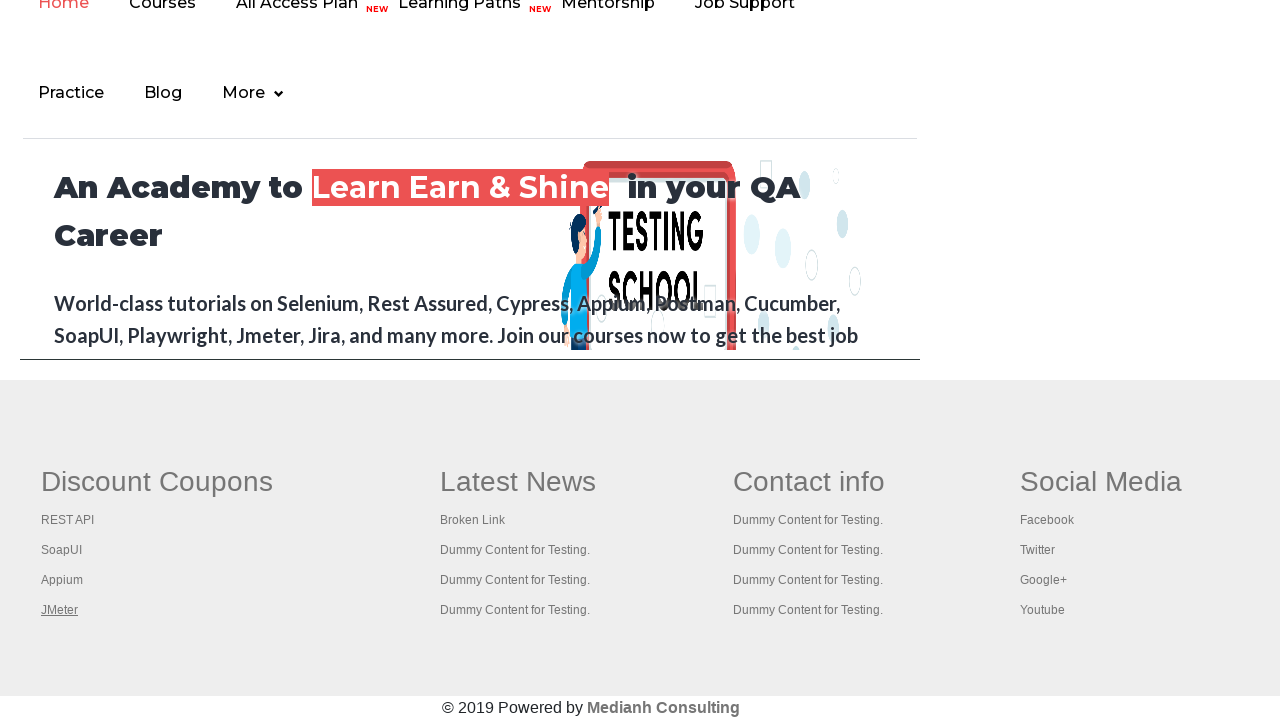

Retrieved all open browser tabs/pages (5 total)
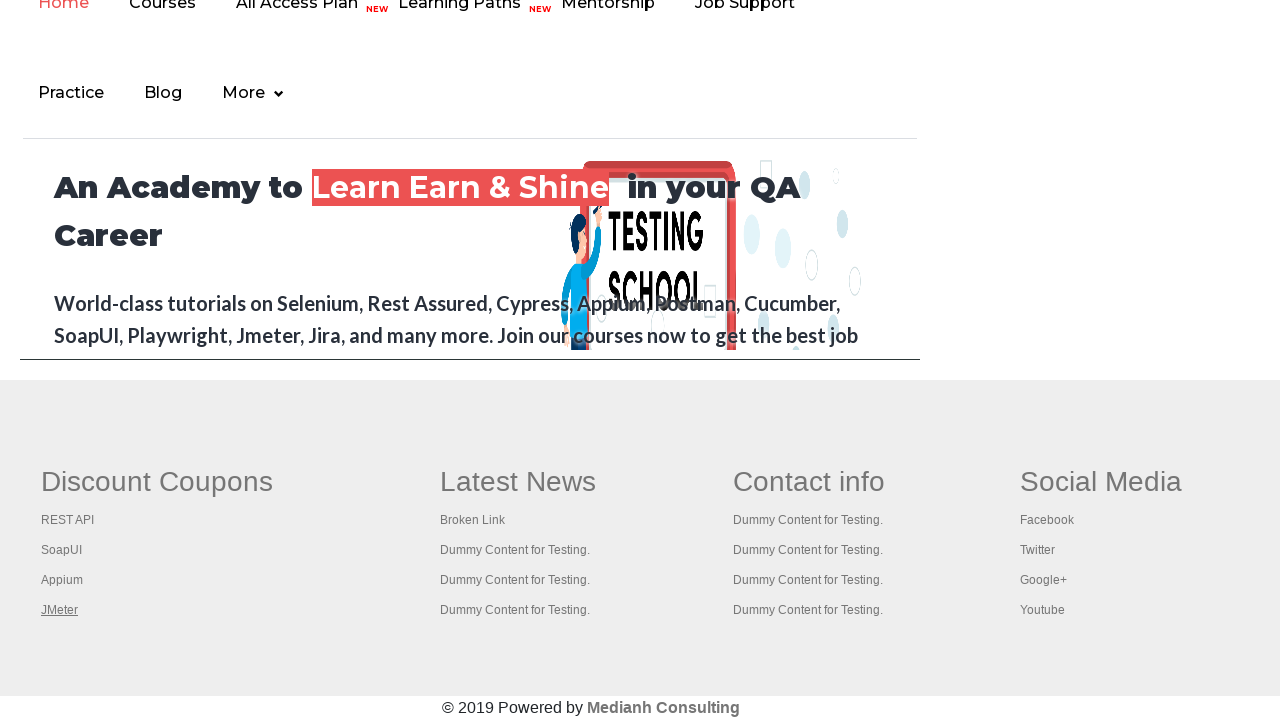

Brought tab to front
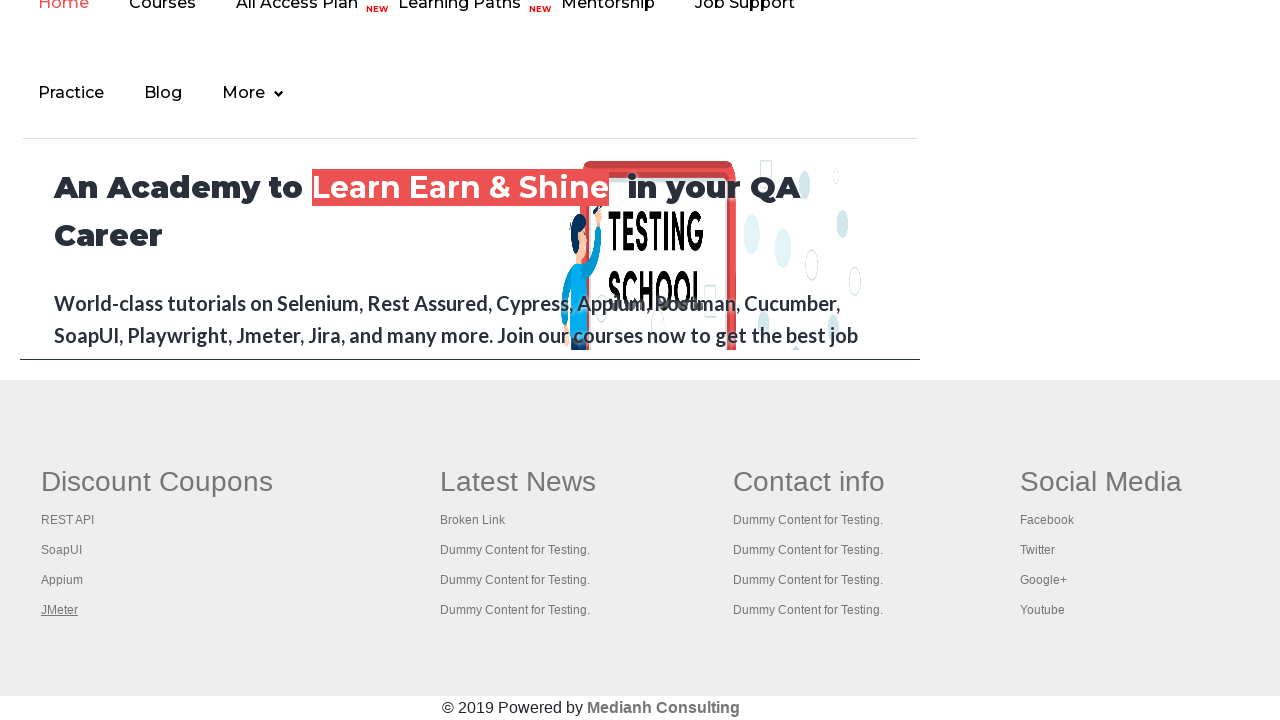

Waited for tab page to reach domcontentloaded state
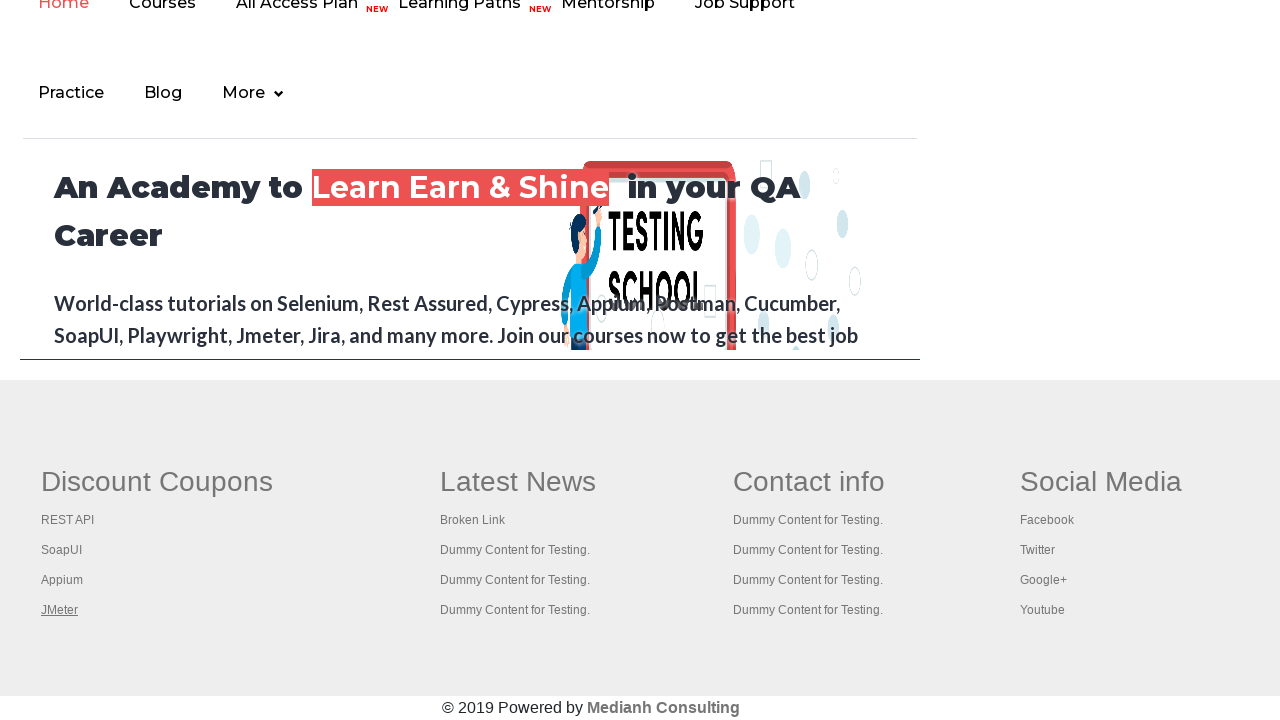

Brought tab to front
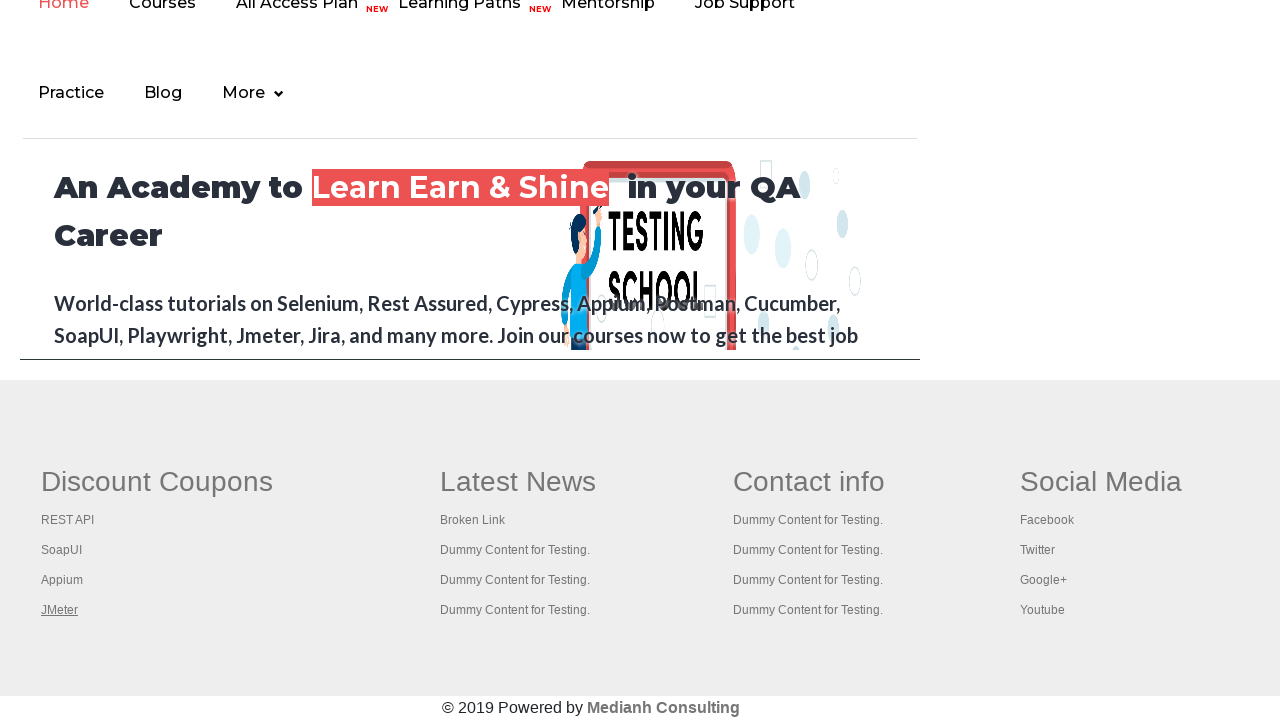

Waited for tab page to reach domcontentloaded state
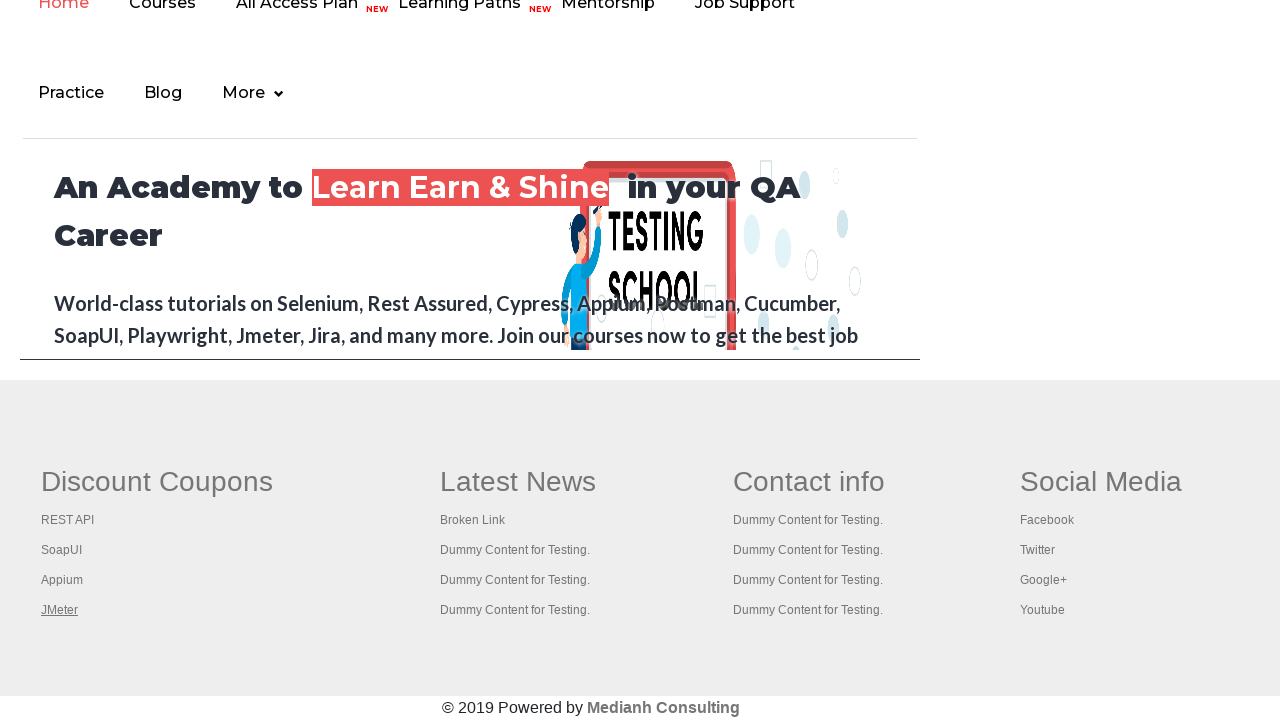

Brought tab to front
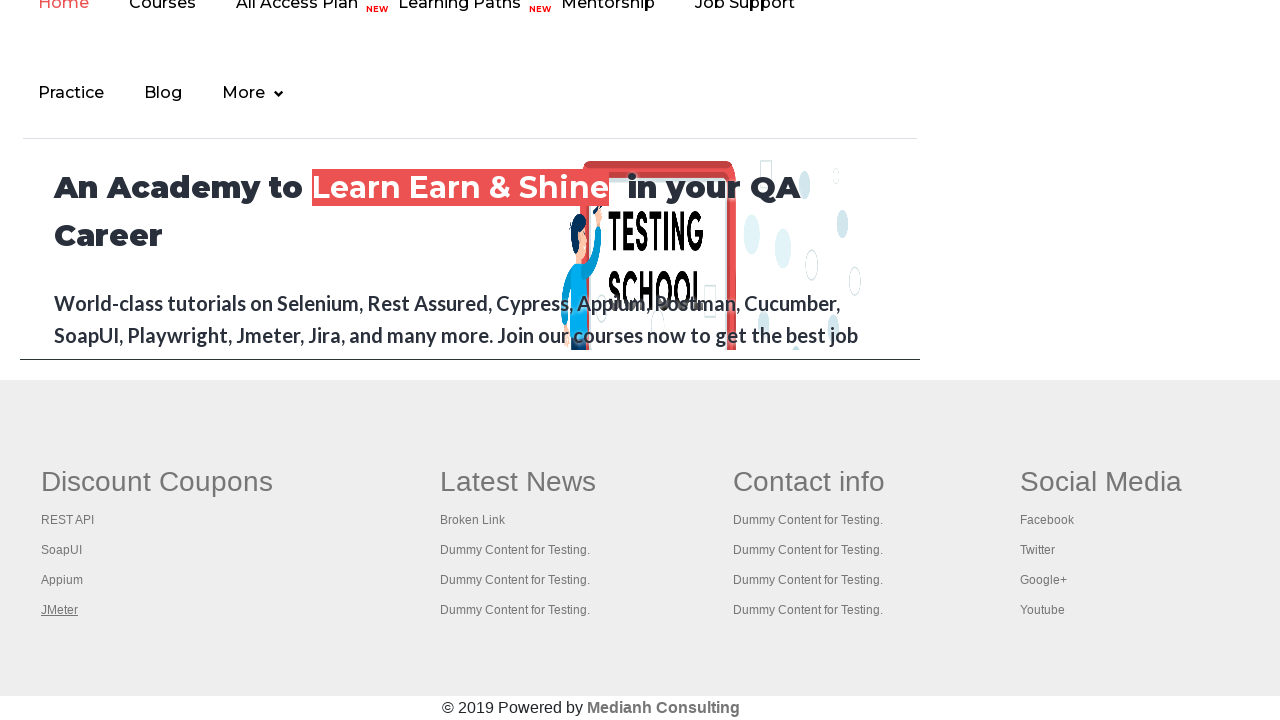

Waited for tab page to reach domcontentloaded state
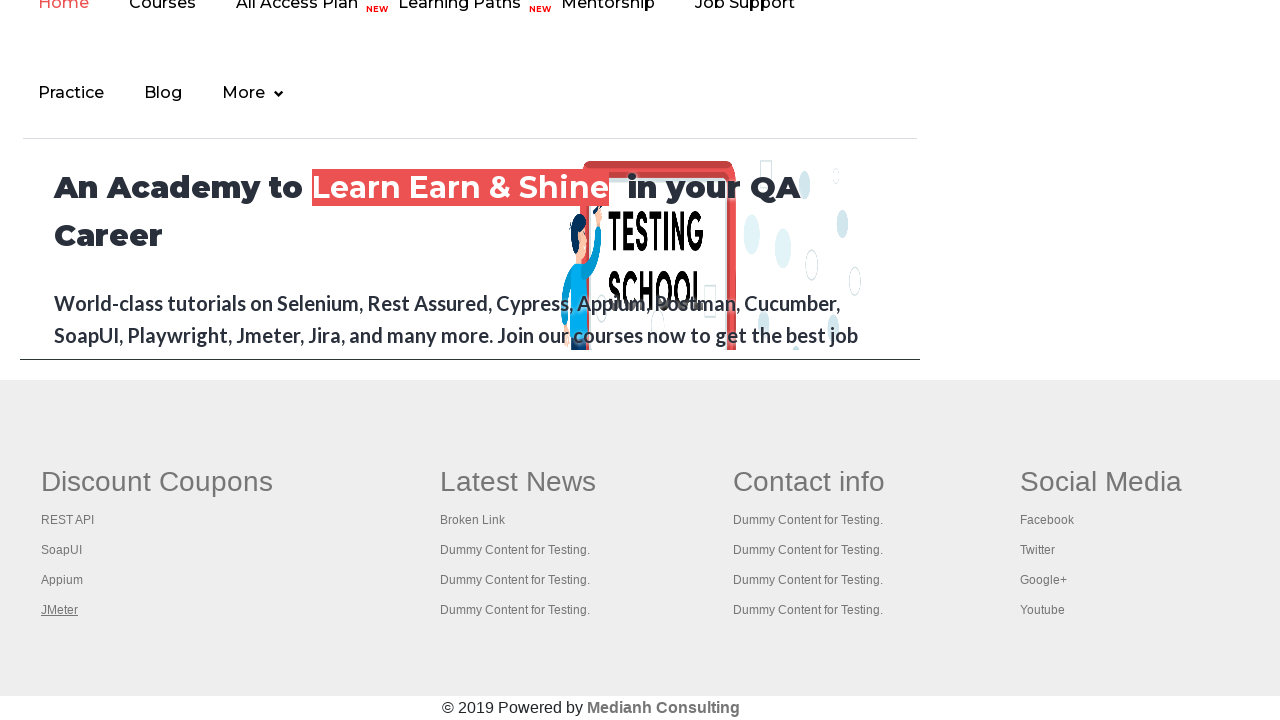

Brought tab to front
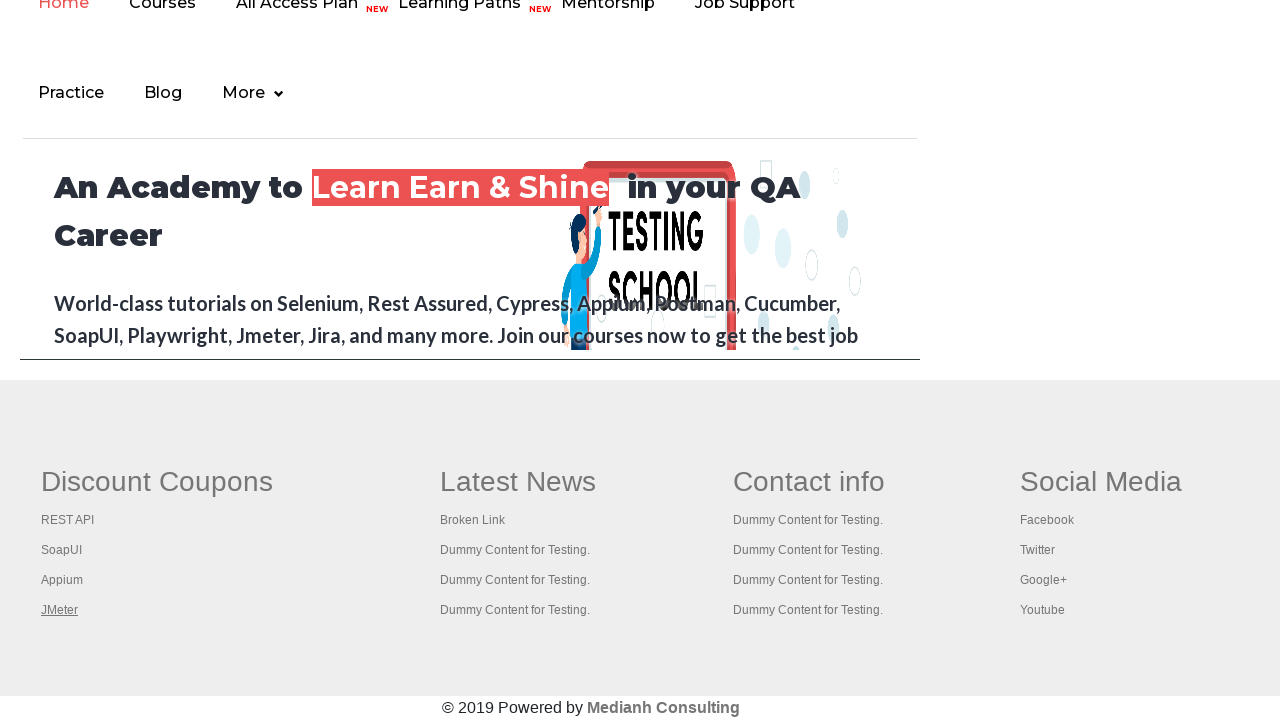

Waited for tab page to reach domcontentloaded state
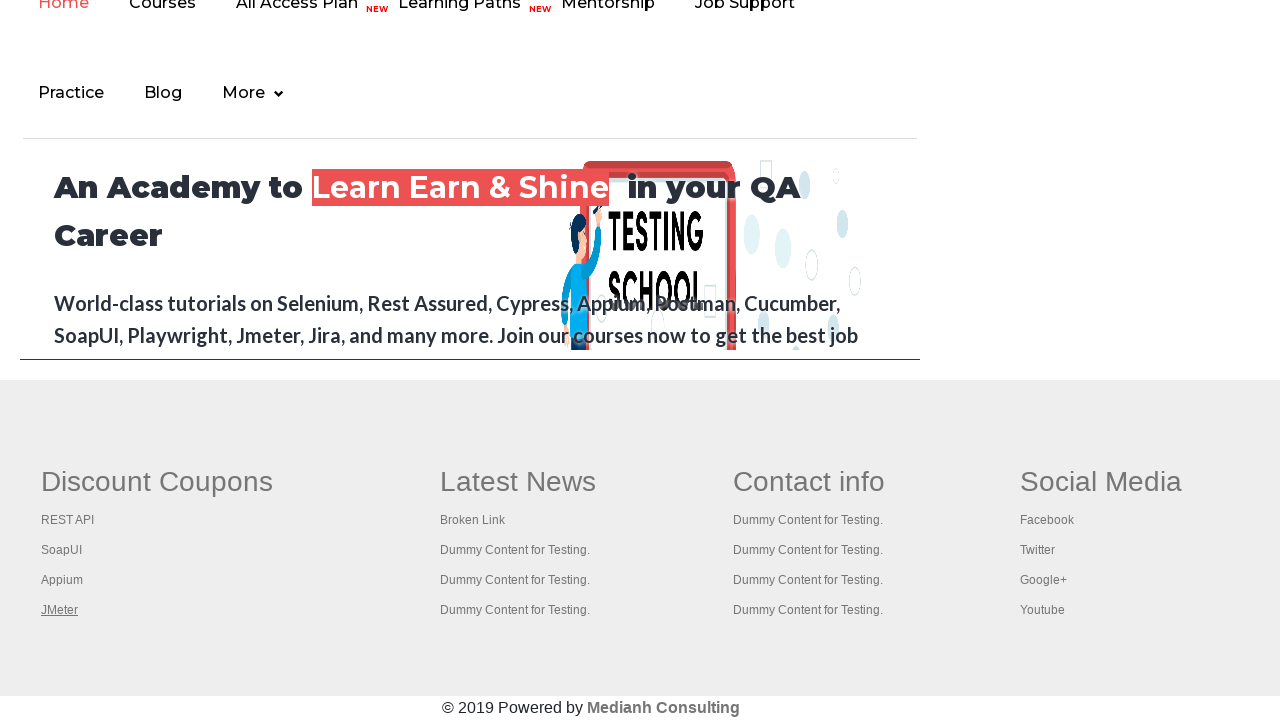

Brought tab to front
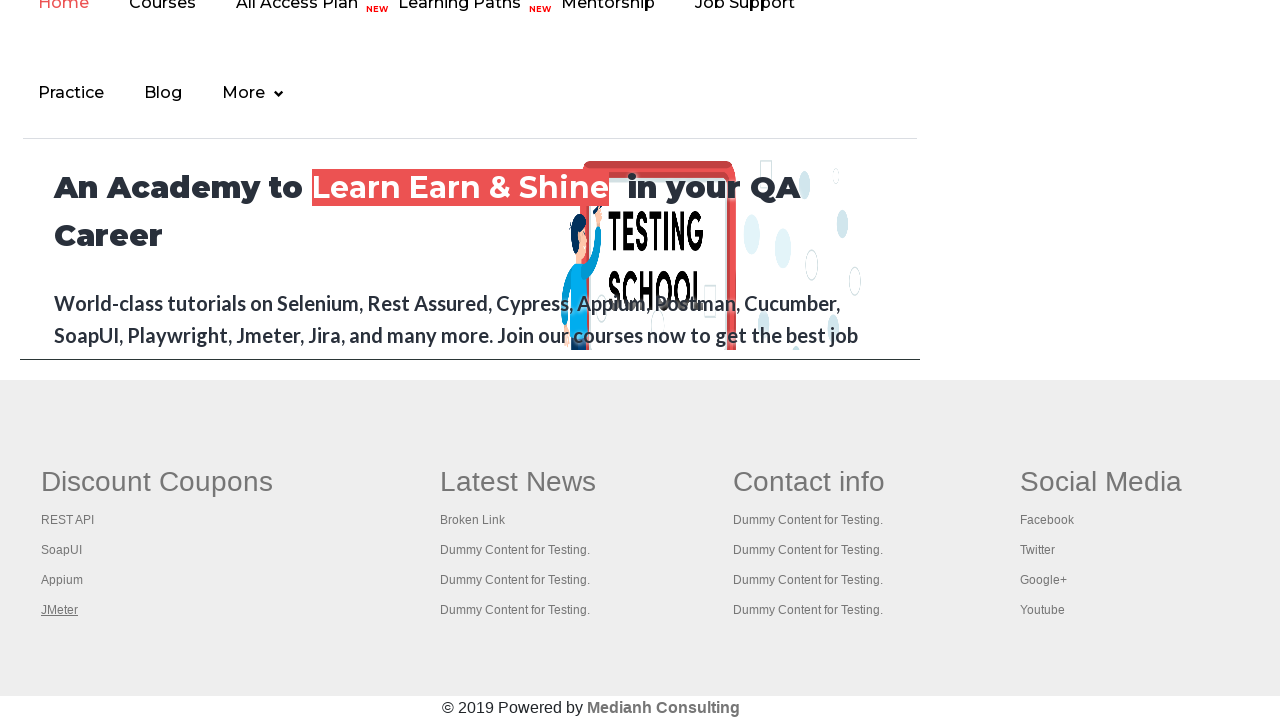

Waited for tab page to reach domcontentloaded state
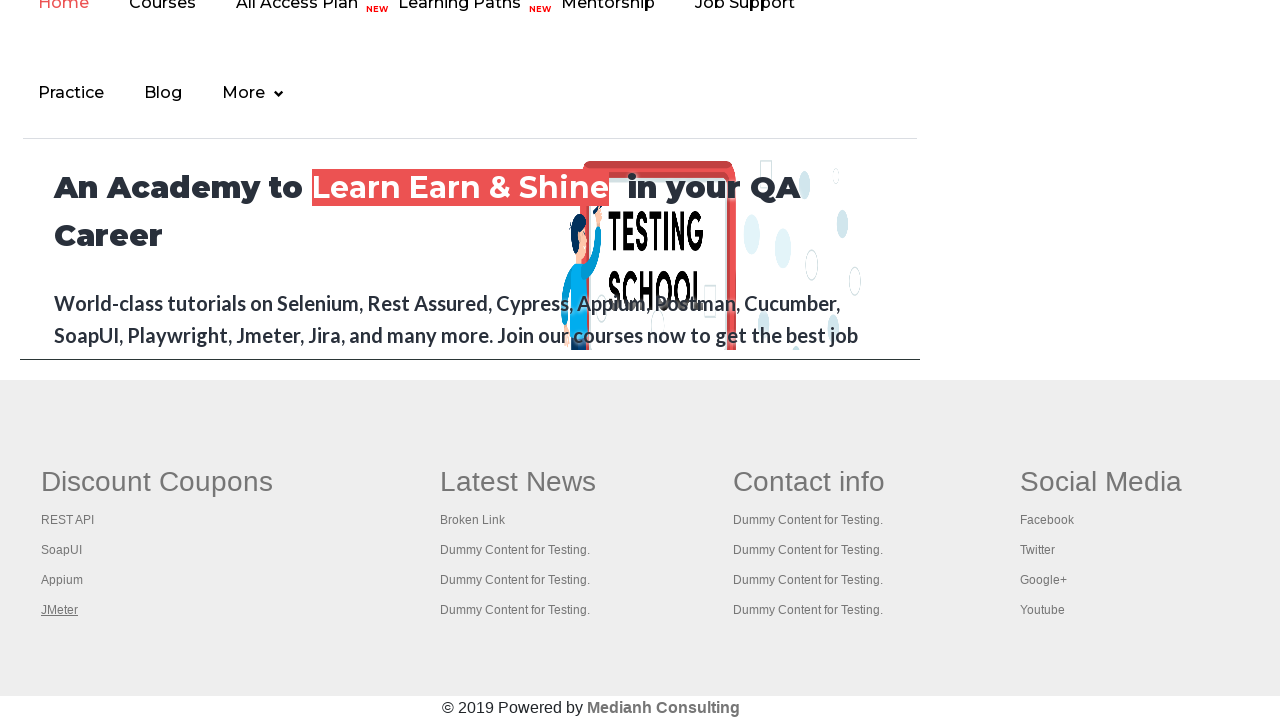

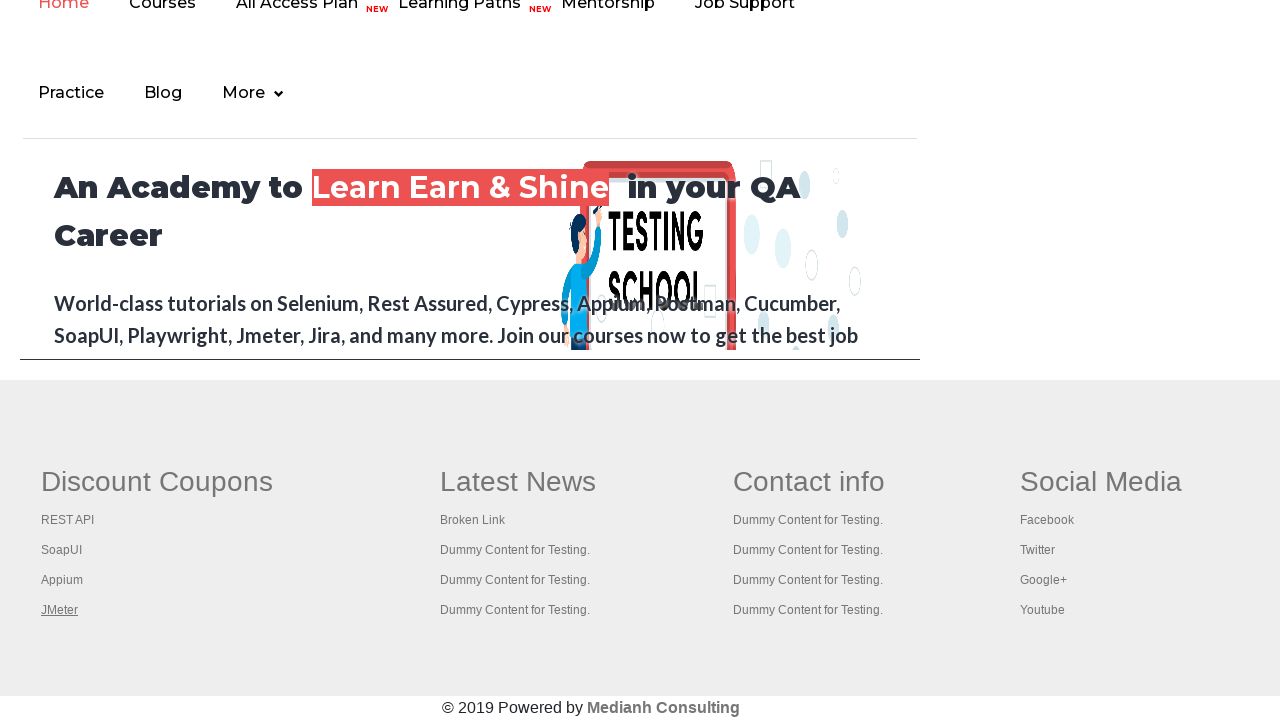